Clicks 'select all' in dark colors panel and verifies that all color selection items match the dark colors

Starting URL: https://4knort.github.io/colorizr

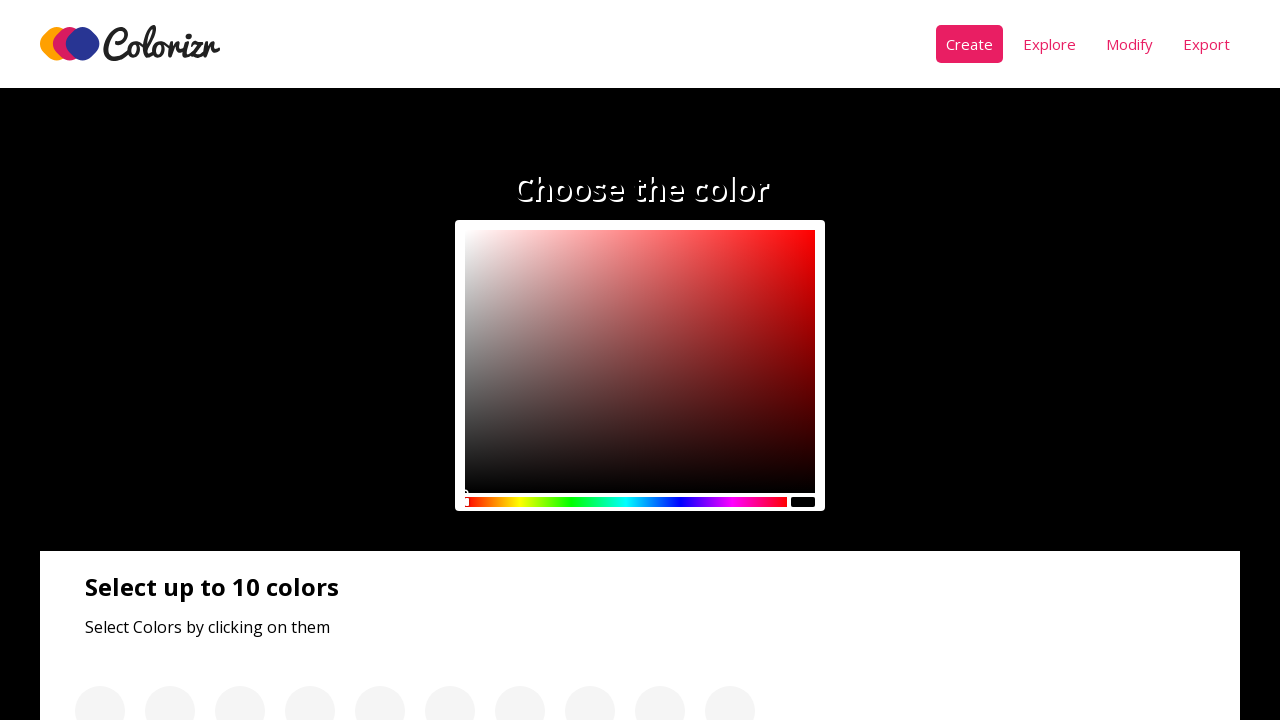

Clicked 'select all' button in dark colors panel at (130, 361) on .panel__btn >> nth=0
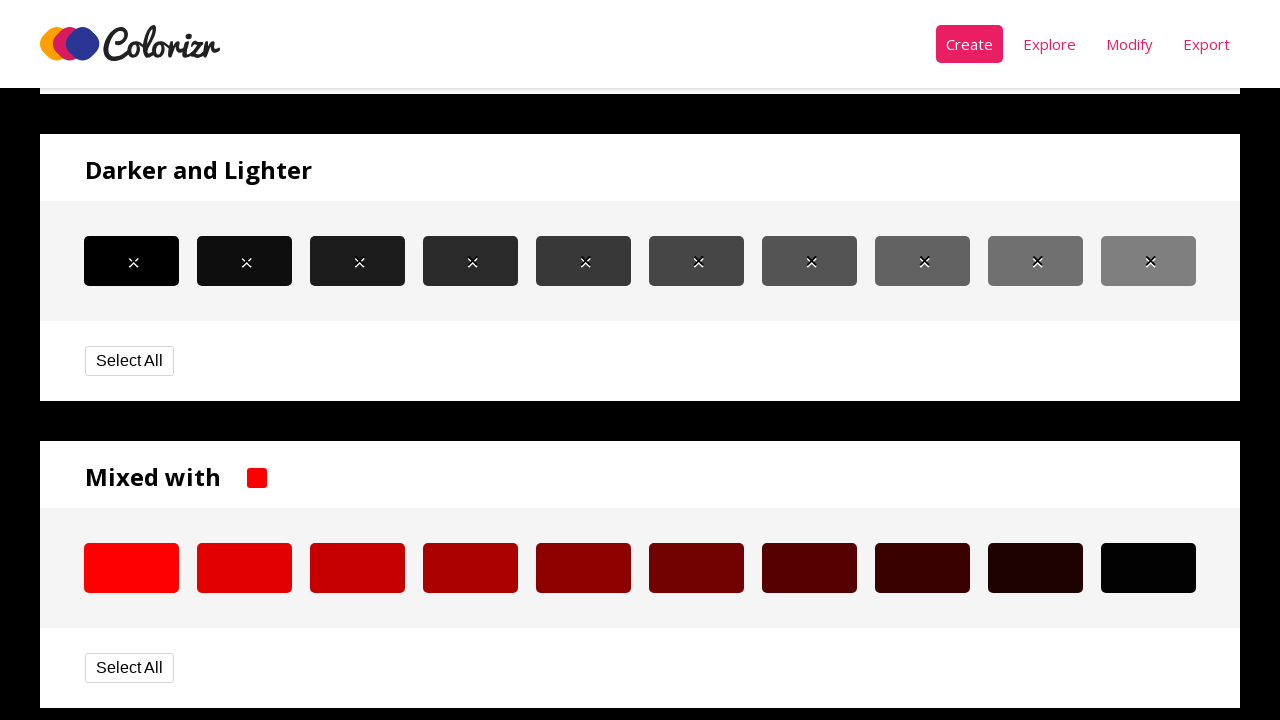

Waited 1 second for color selection to apply
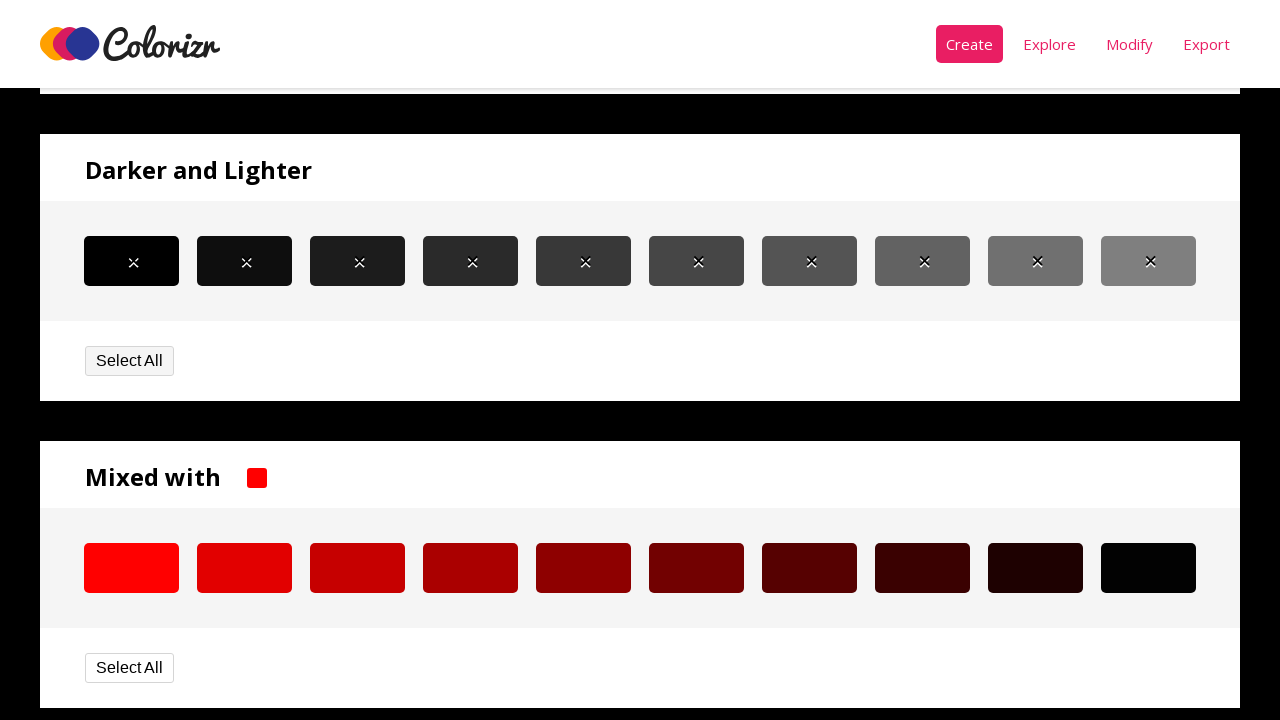

Found 10 color selection items to verify
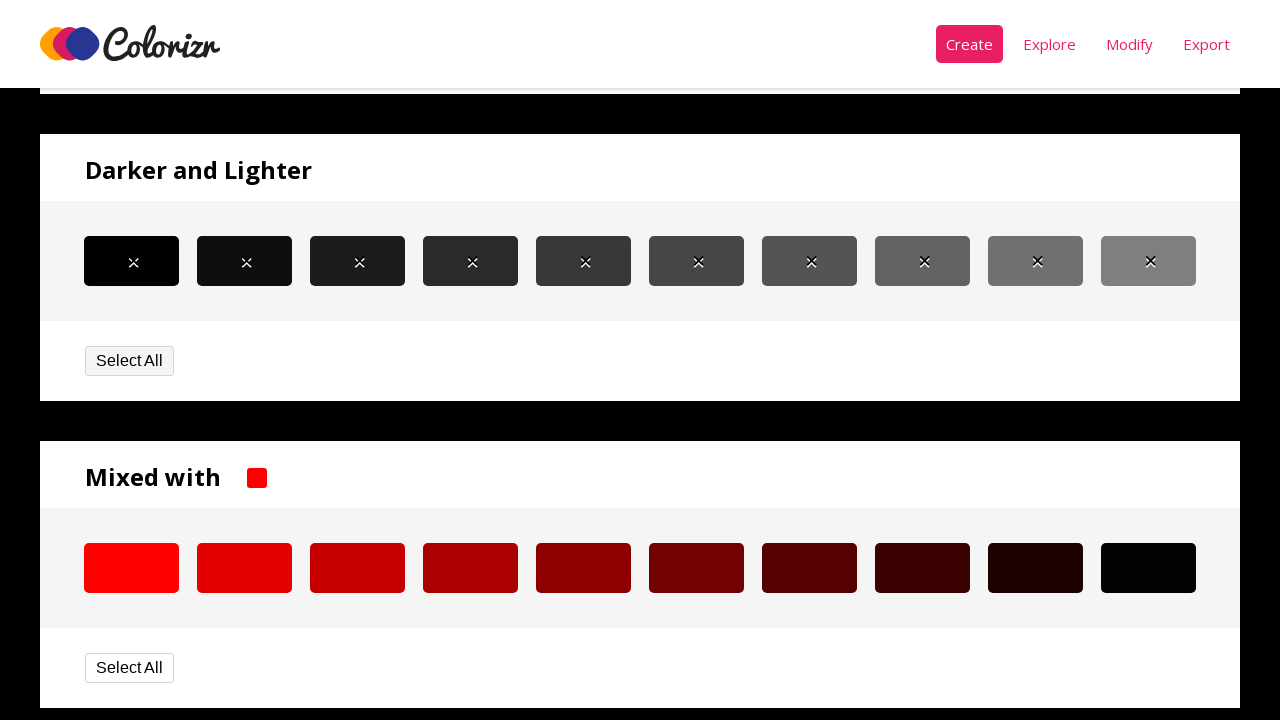

Got background color of selected item 0 in dark colors panel
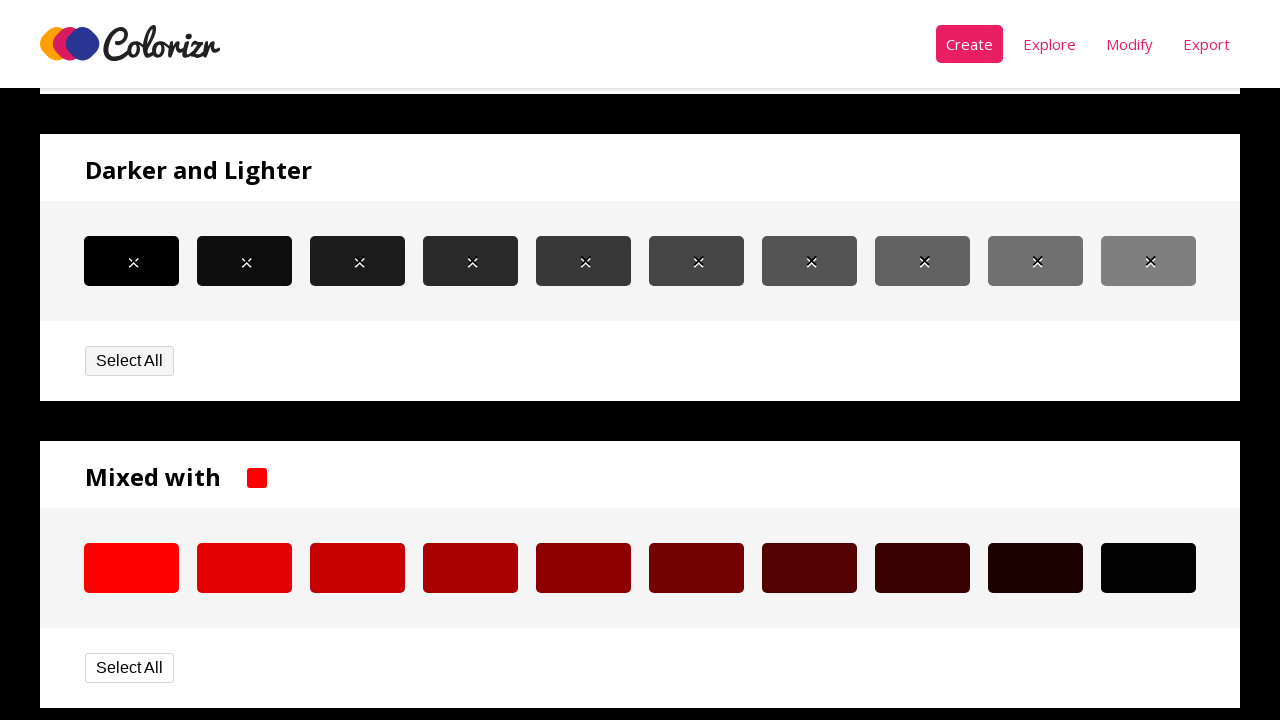

Got background color of dark color item 0
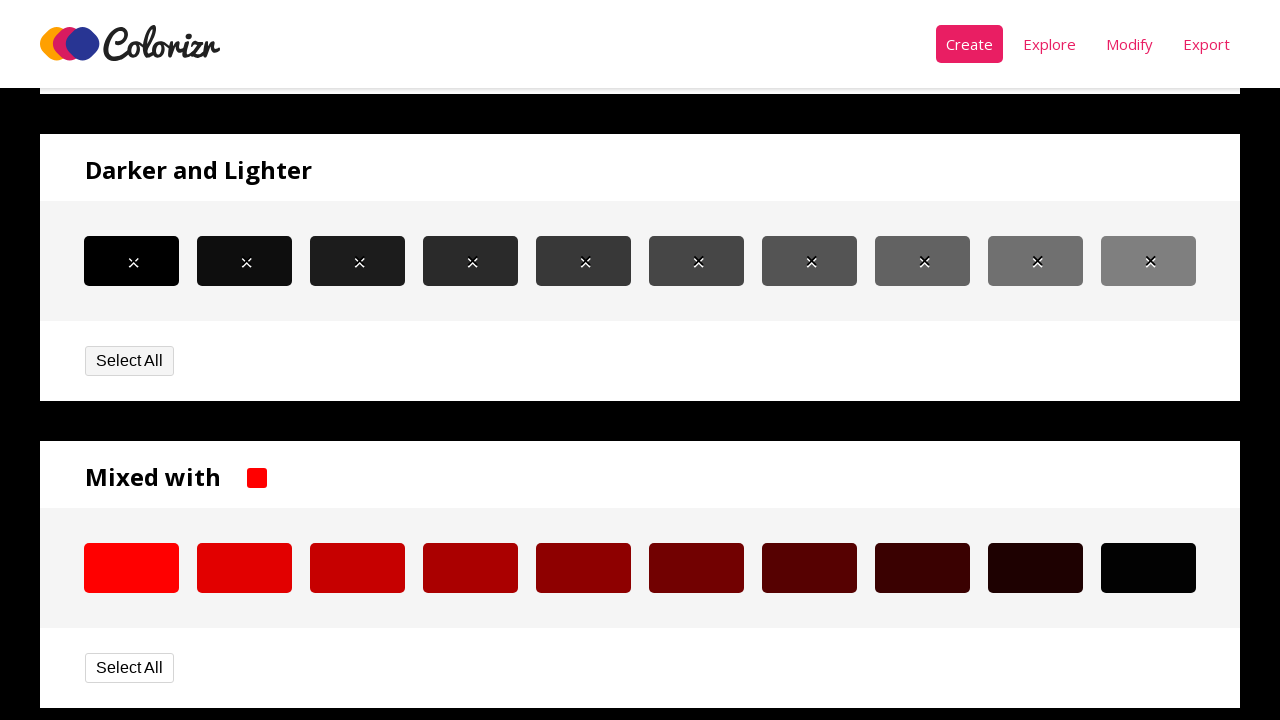

Verified that color item 0 matches the selected dark color
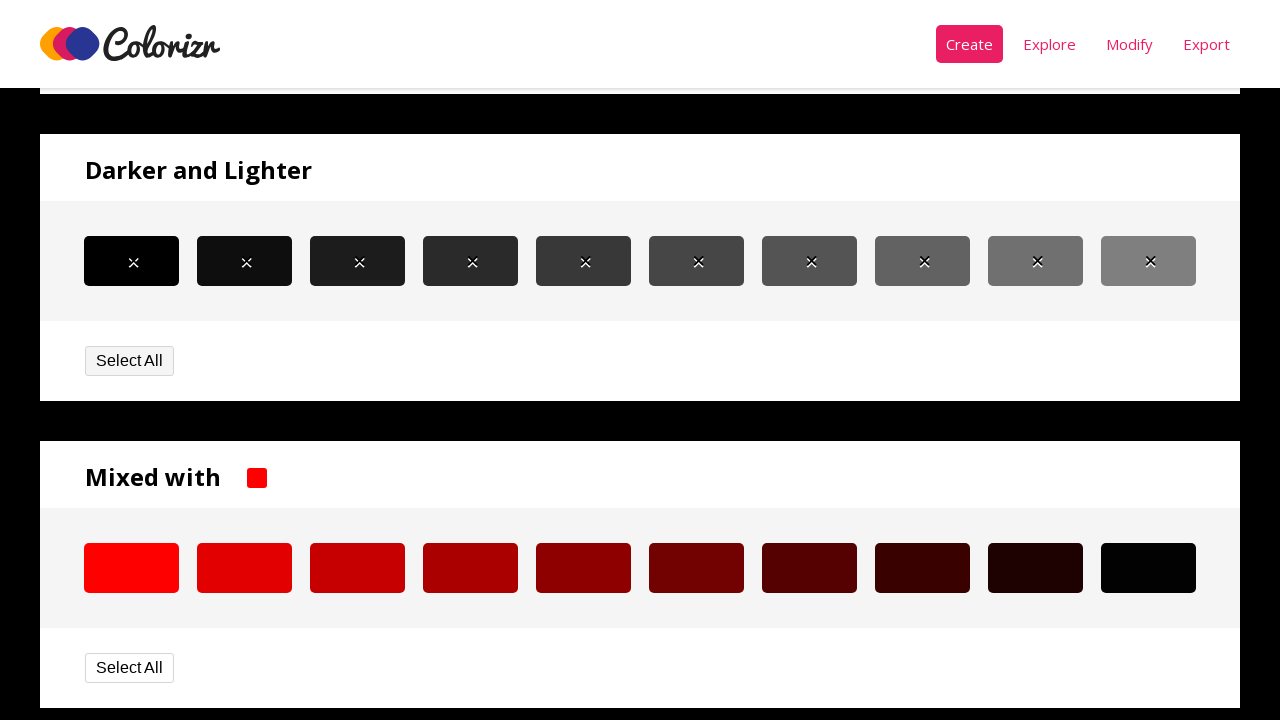

Got background color of selected item 1 in dark colors panel
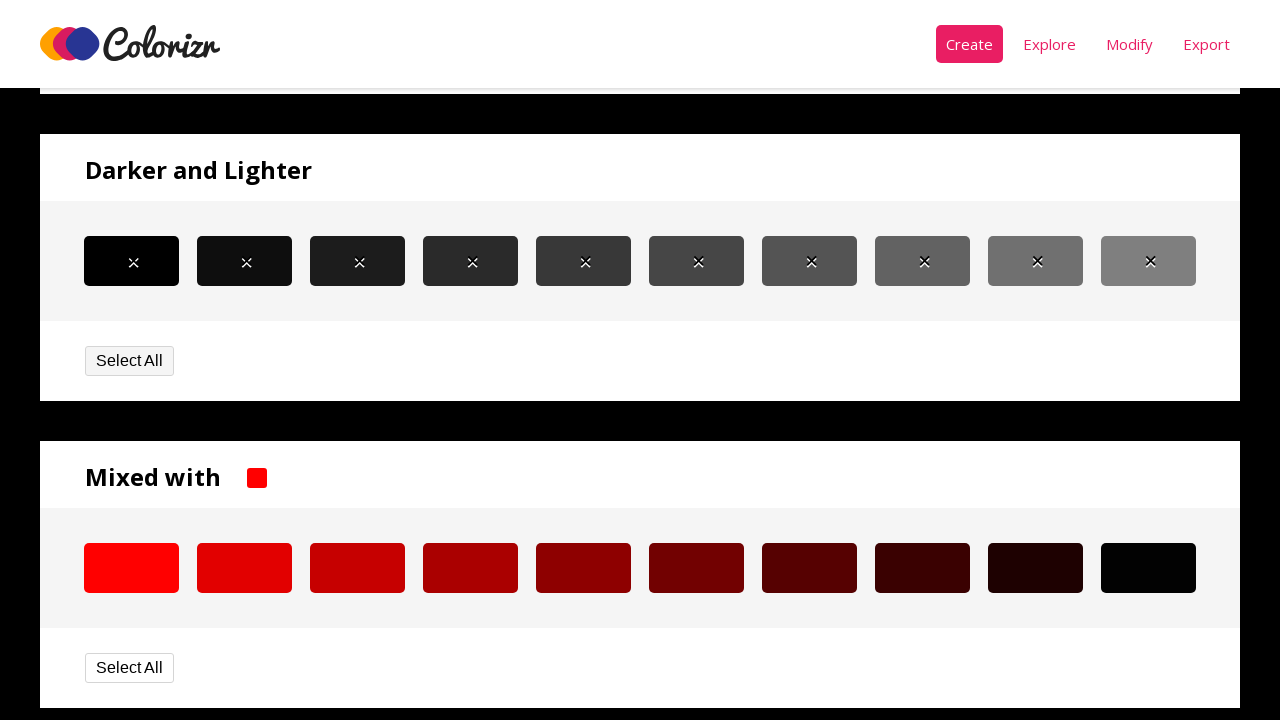

Got background color of dark color item 1
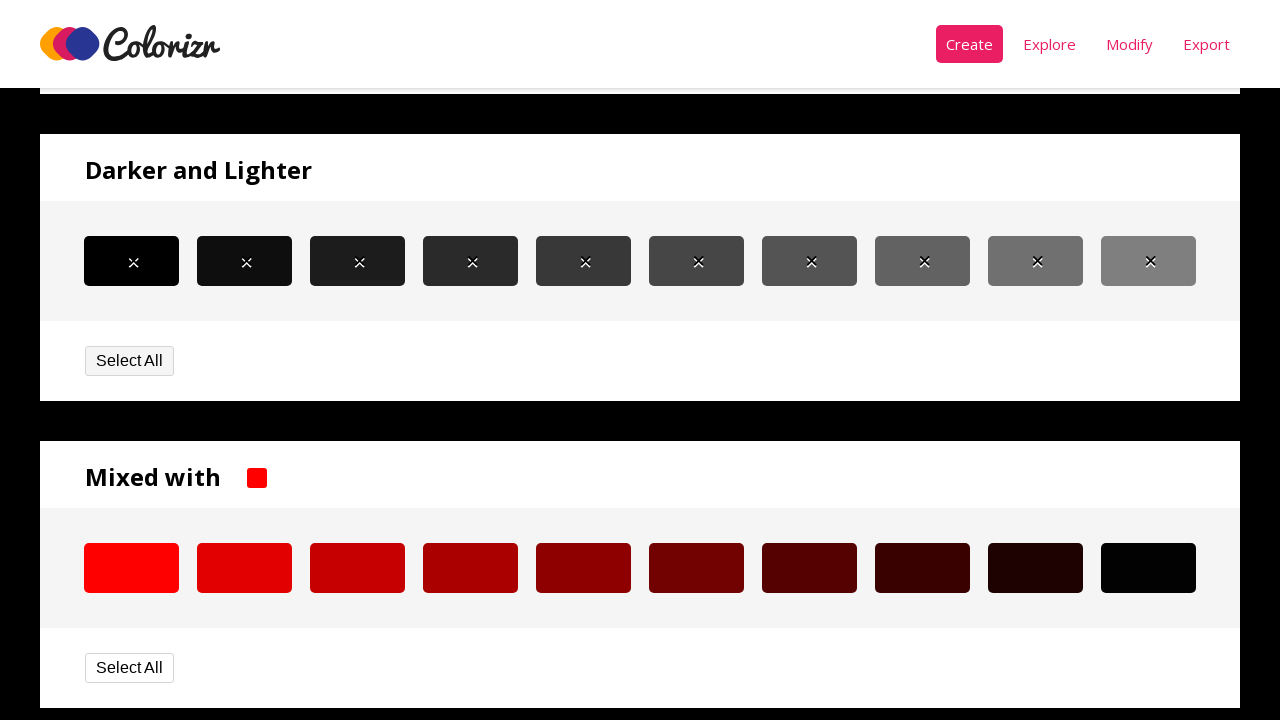

Verified that color item 1 matches the selected dark color
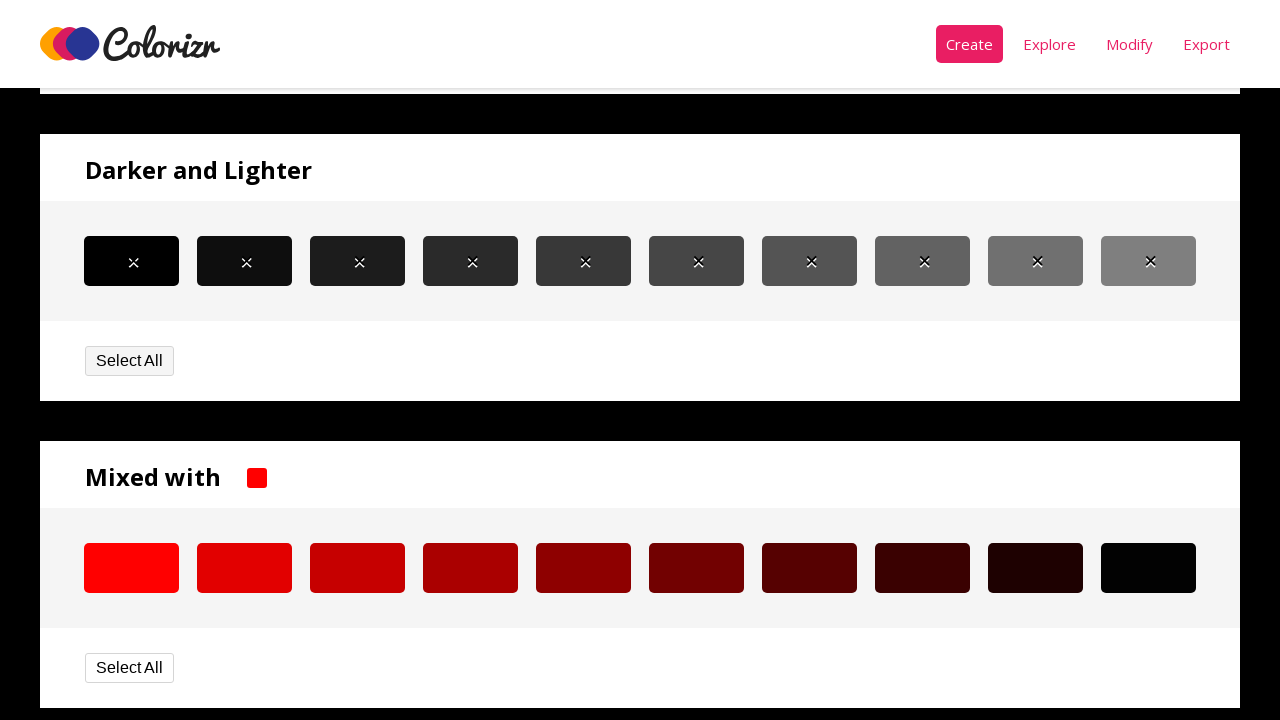

Got background color of selected item 2 in dark colors panel
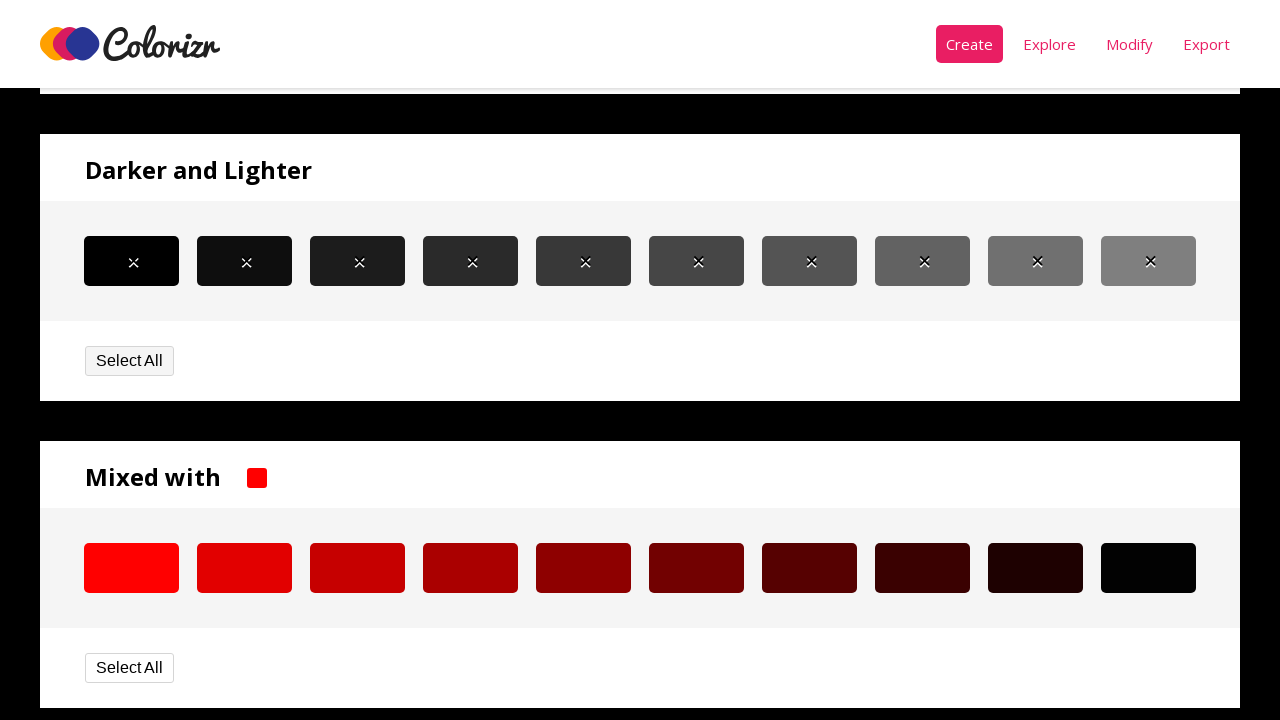

Got background color of dark color item 2
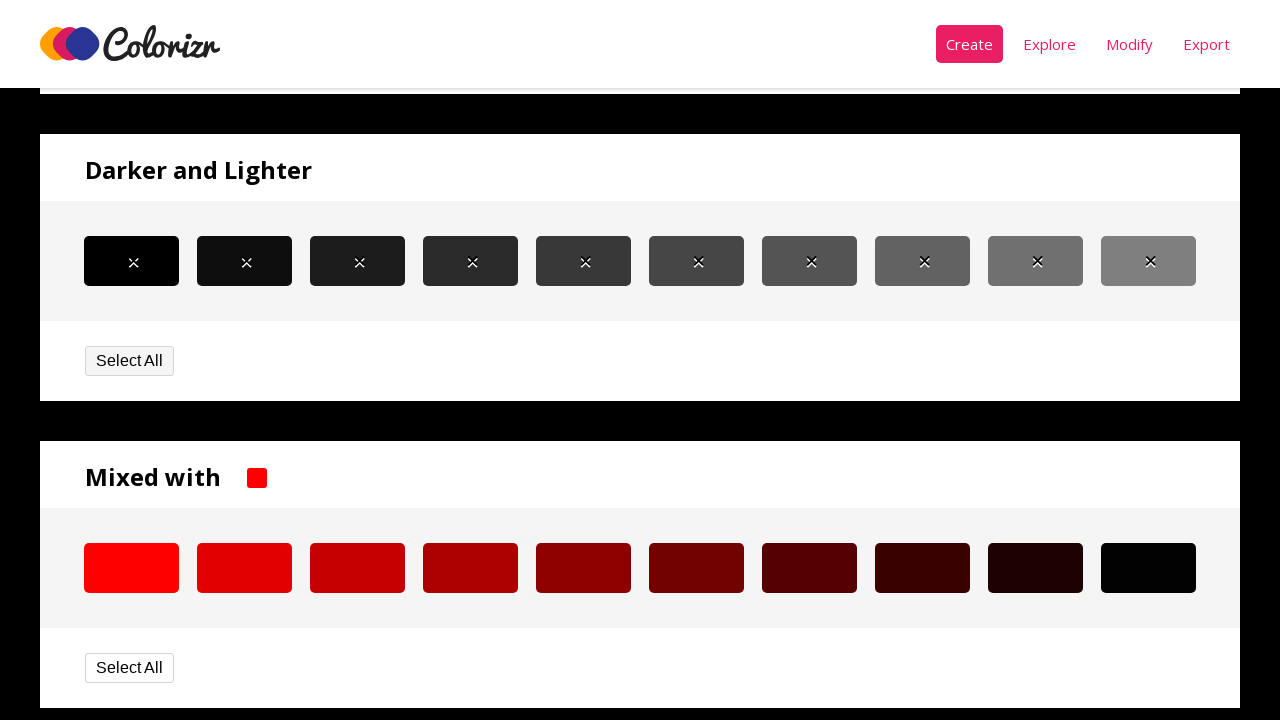

Verified that color item 2 matches the selected dark color
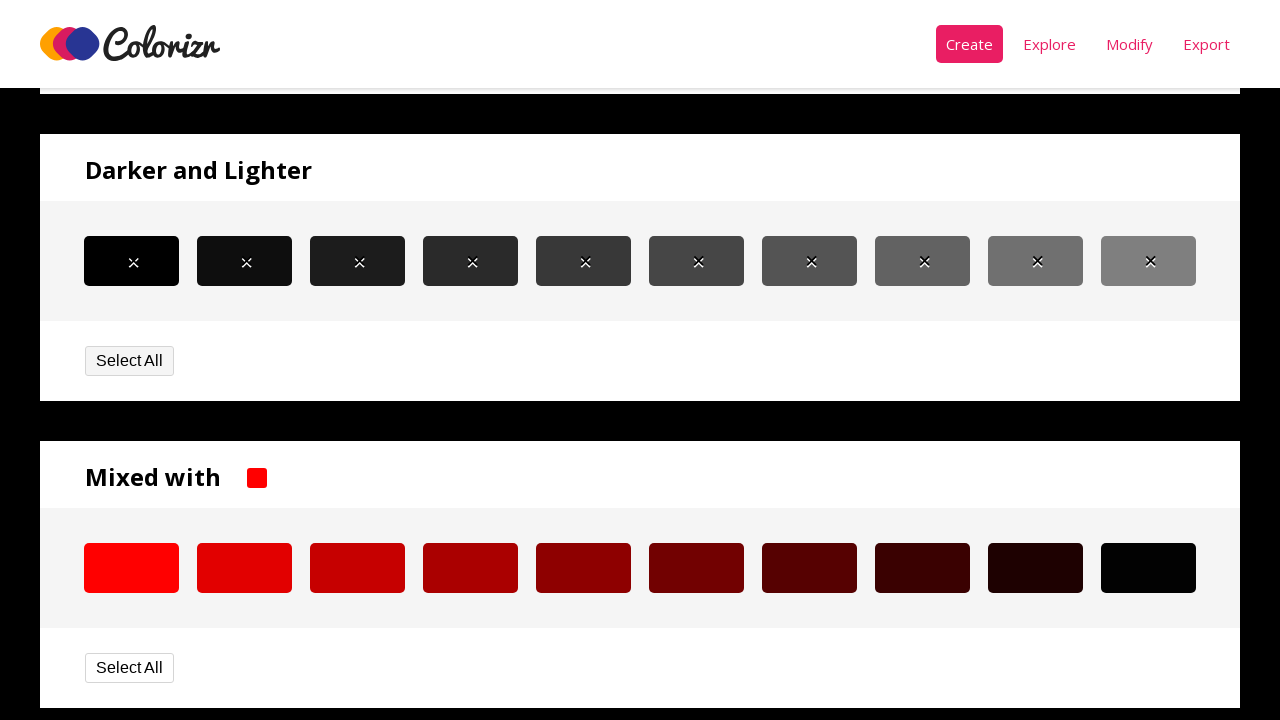

Got background color of selected item 3 in dark colors panel
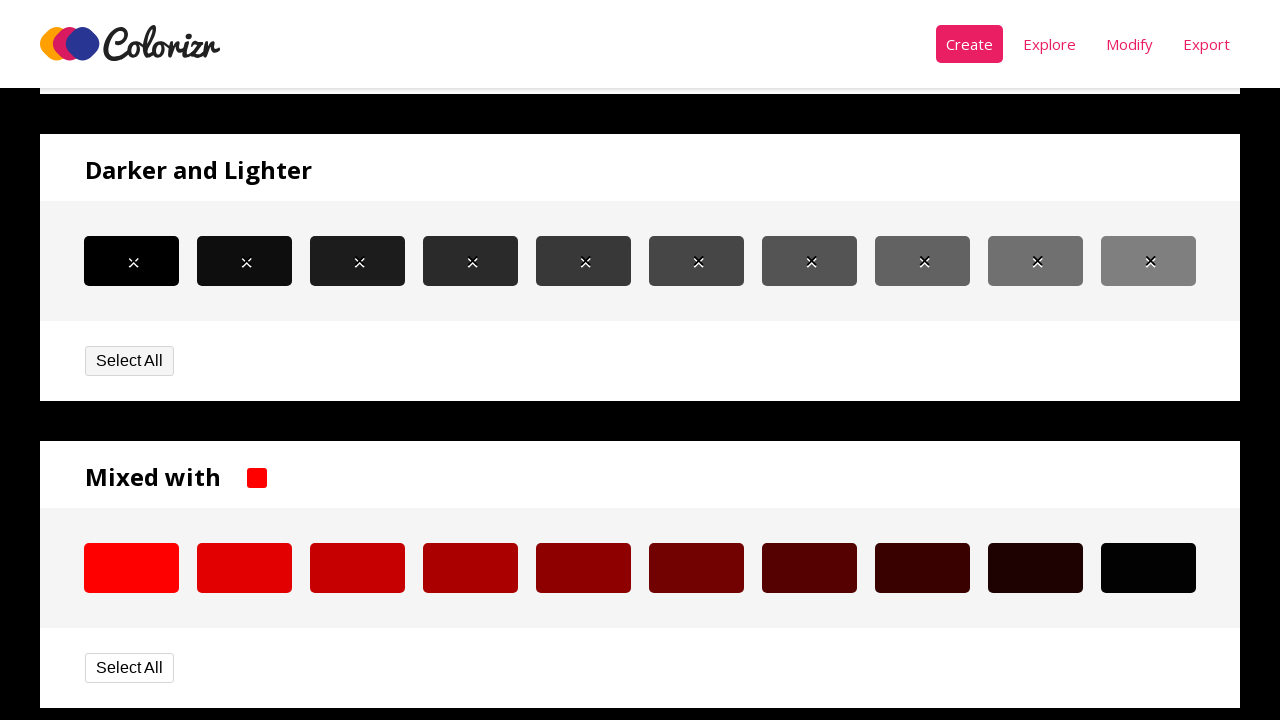

Got background color of dark color item 3
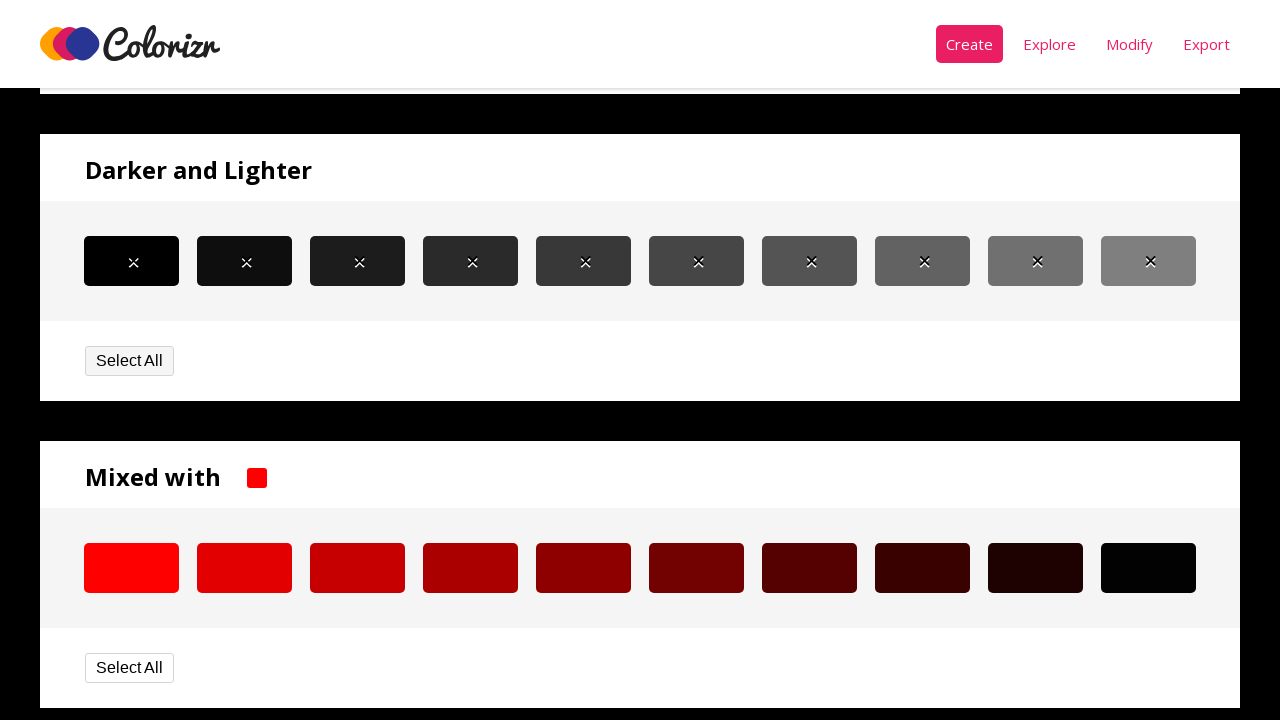

Verified that color item 3 matches the selected dark color
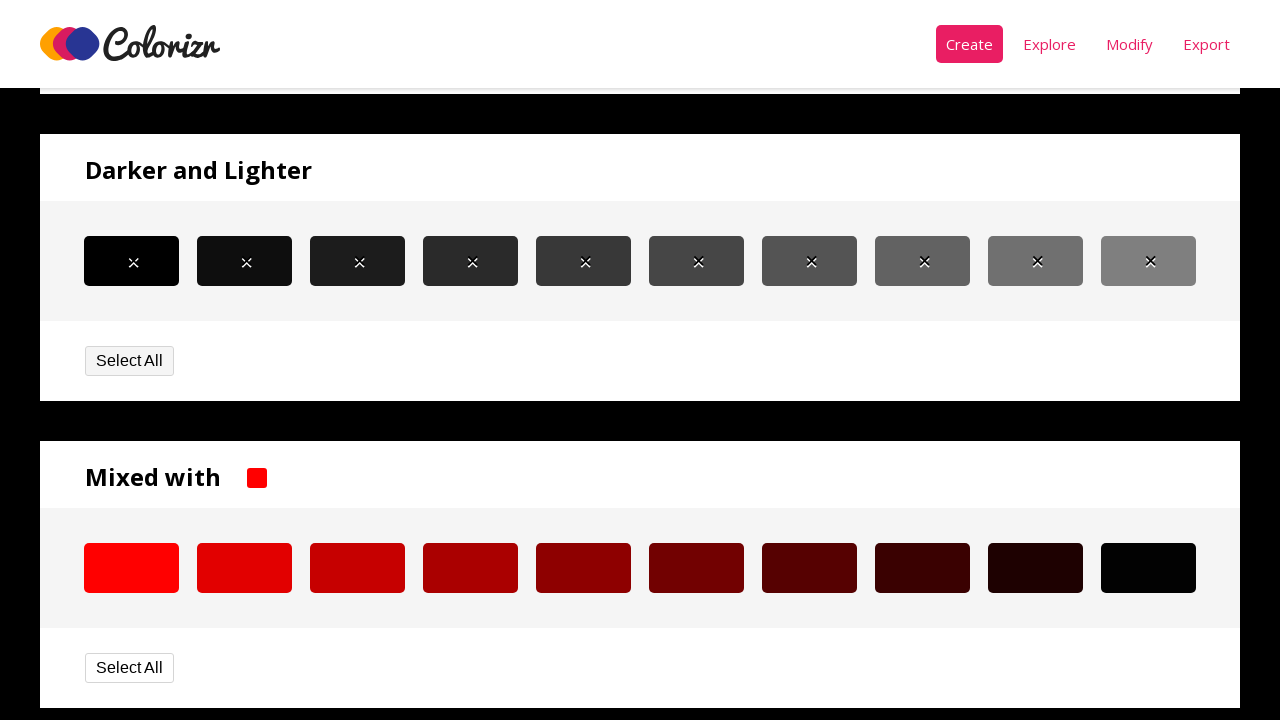

Got background color of selected item 4 in dark colors panel
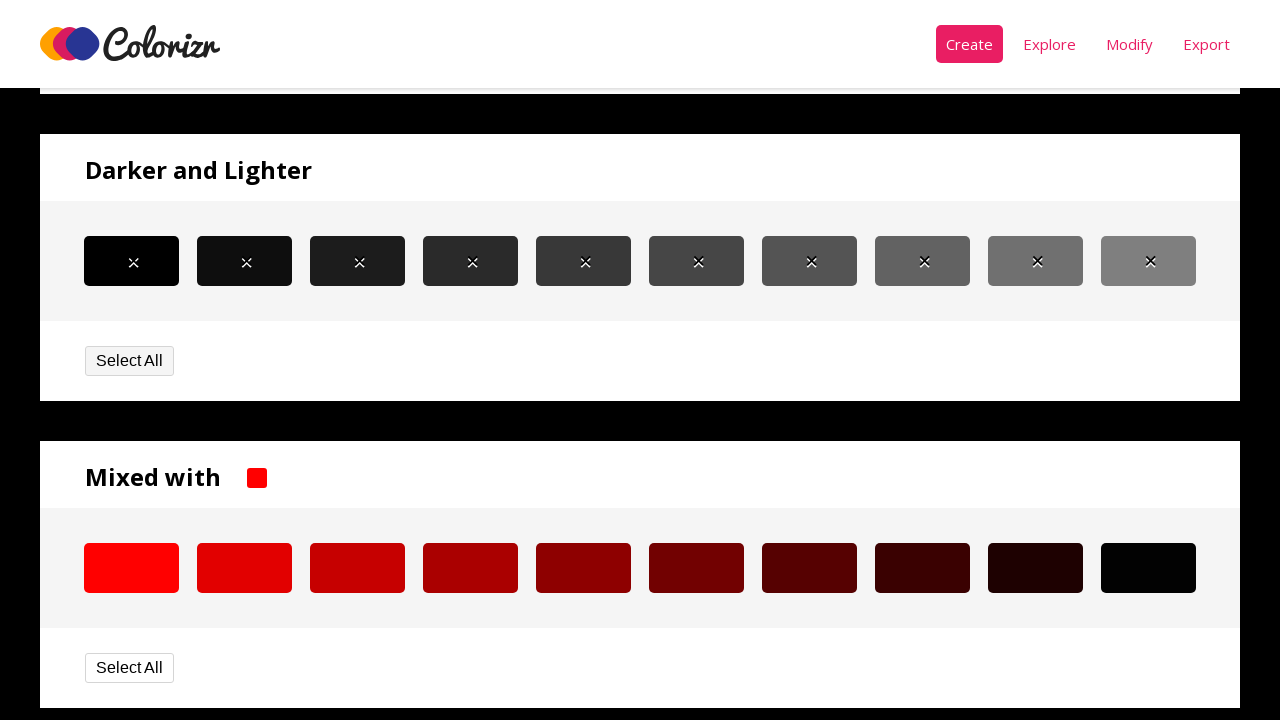

Got background color of dark color item 4
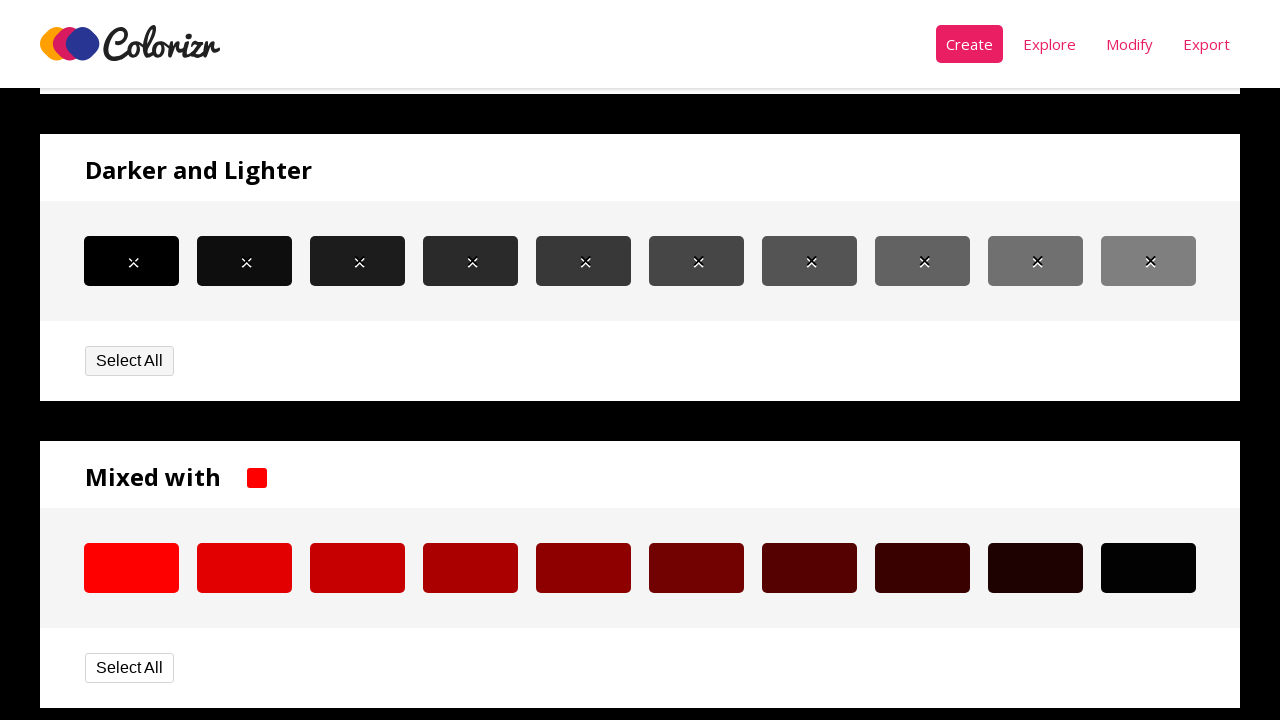

Verified that color item 4 matches the selected dark color
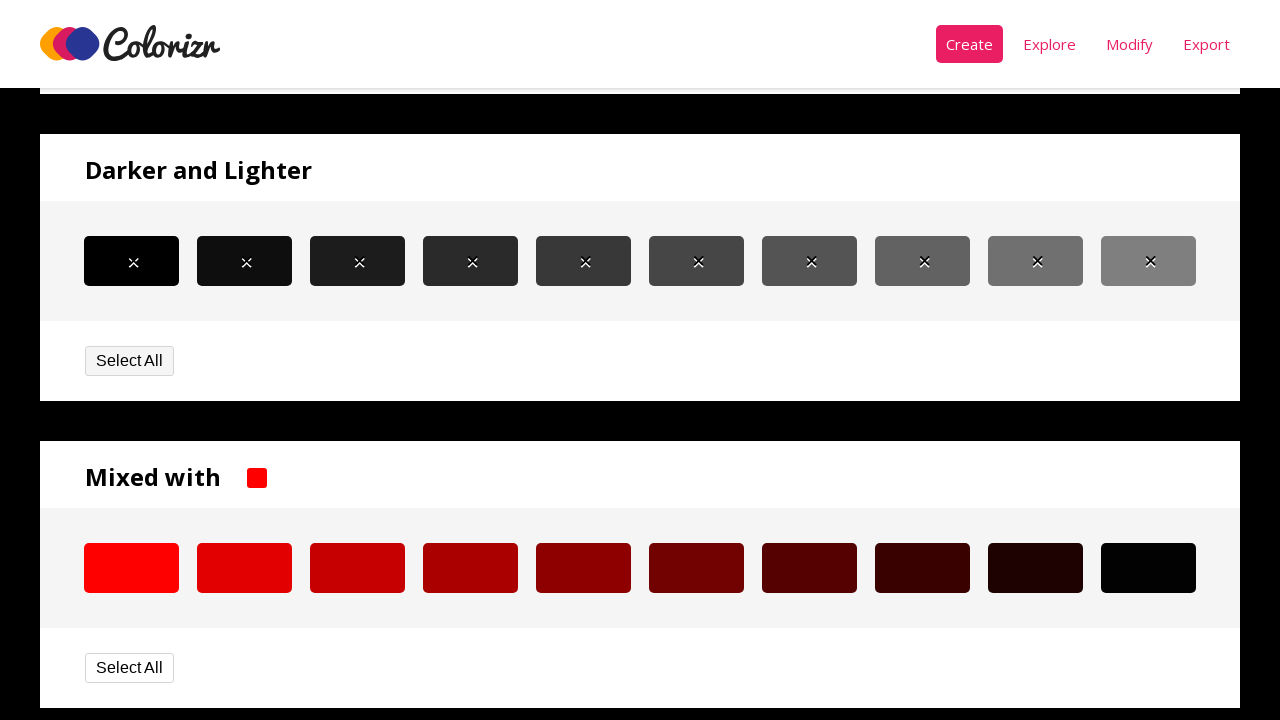

Got background color of selected item 5 in dark colors panel
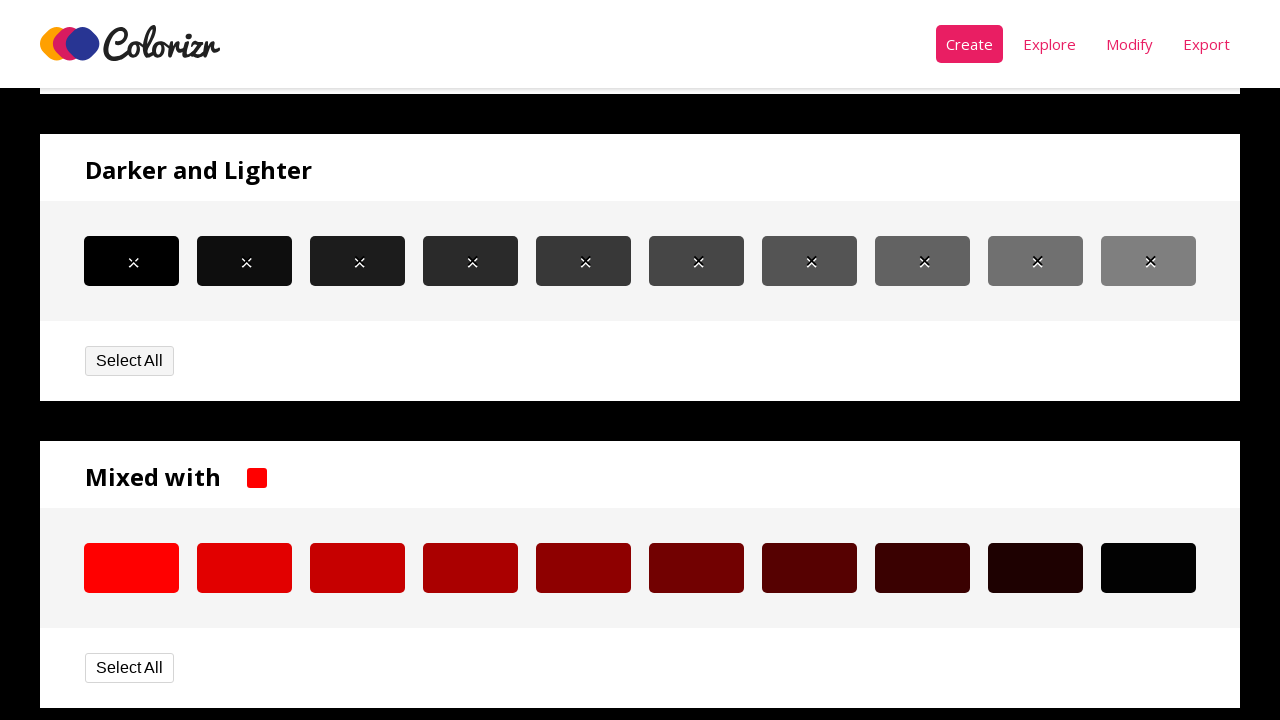

Got background color of dark color item 5
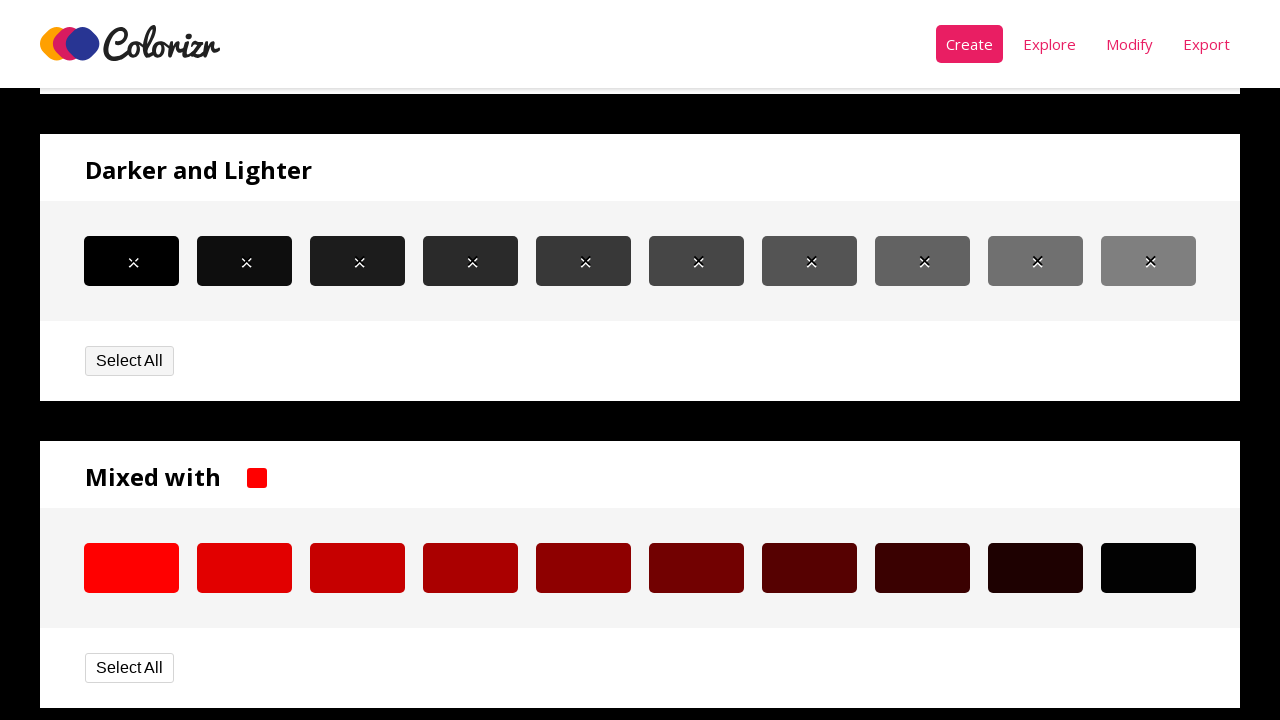

Verified that color item 5 matches the selected dark color
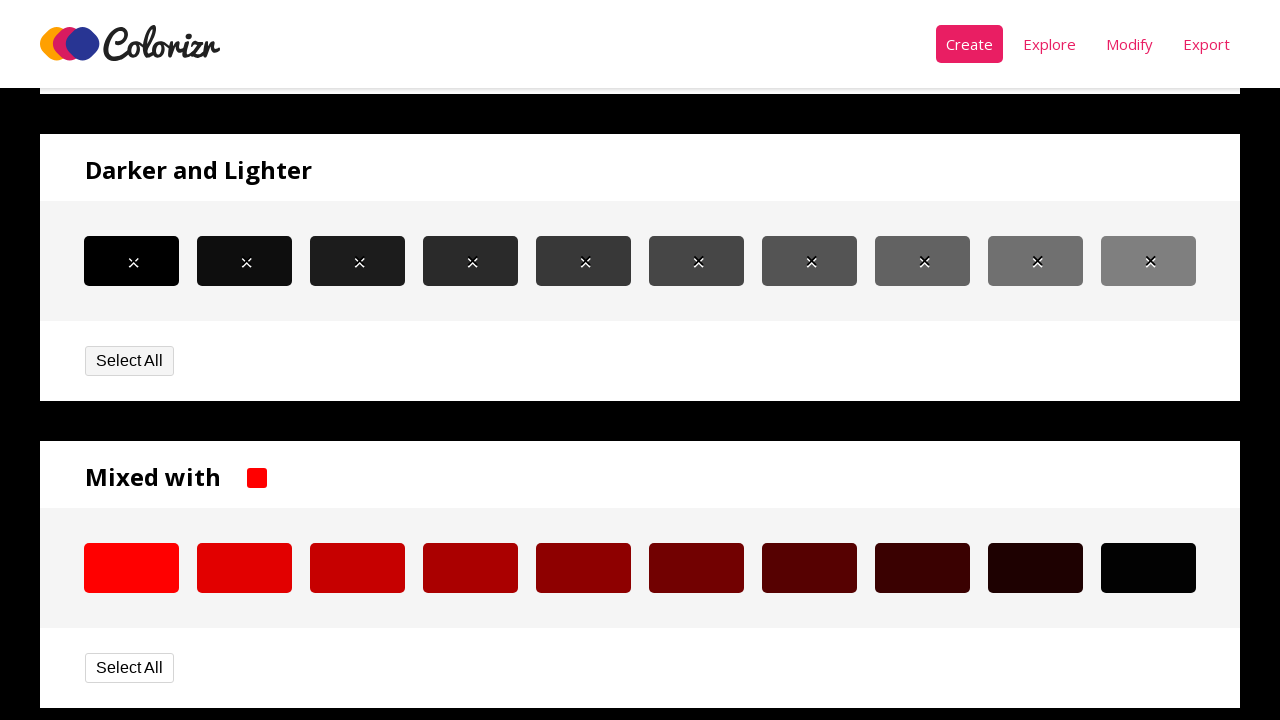

Got background color of selected item 6 in dark colors panel
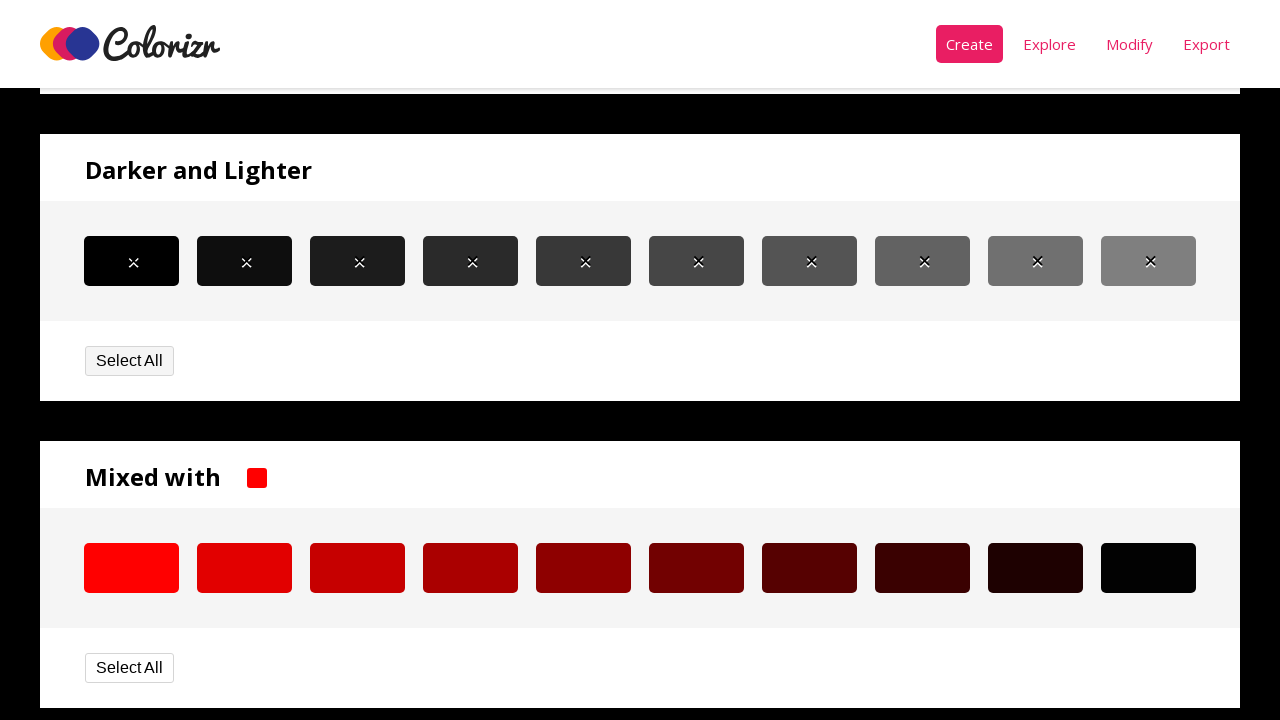

Got background color of dark color item 6
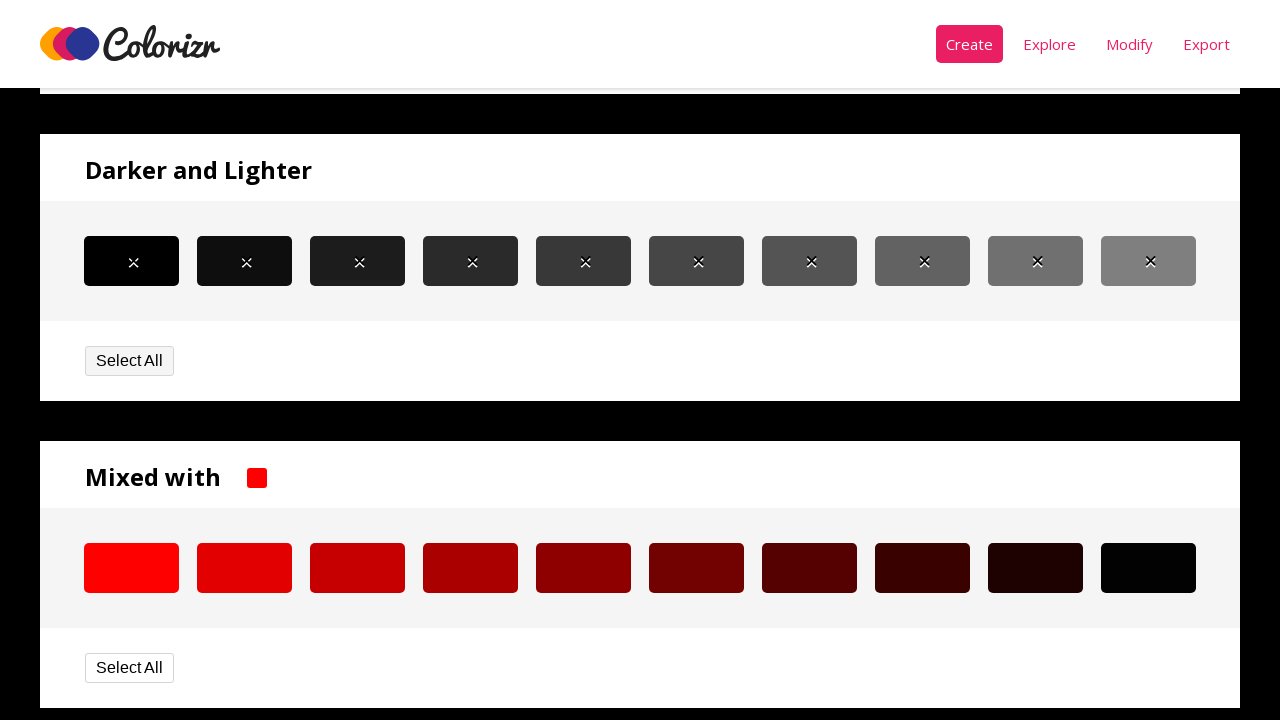

Verified that color item 6 matches the selected dark color
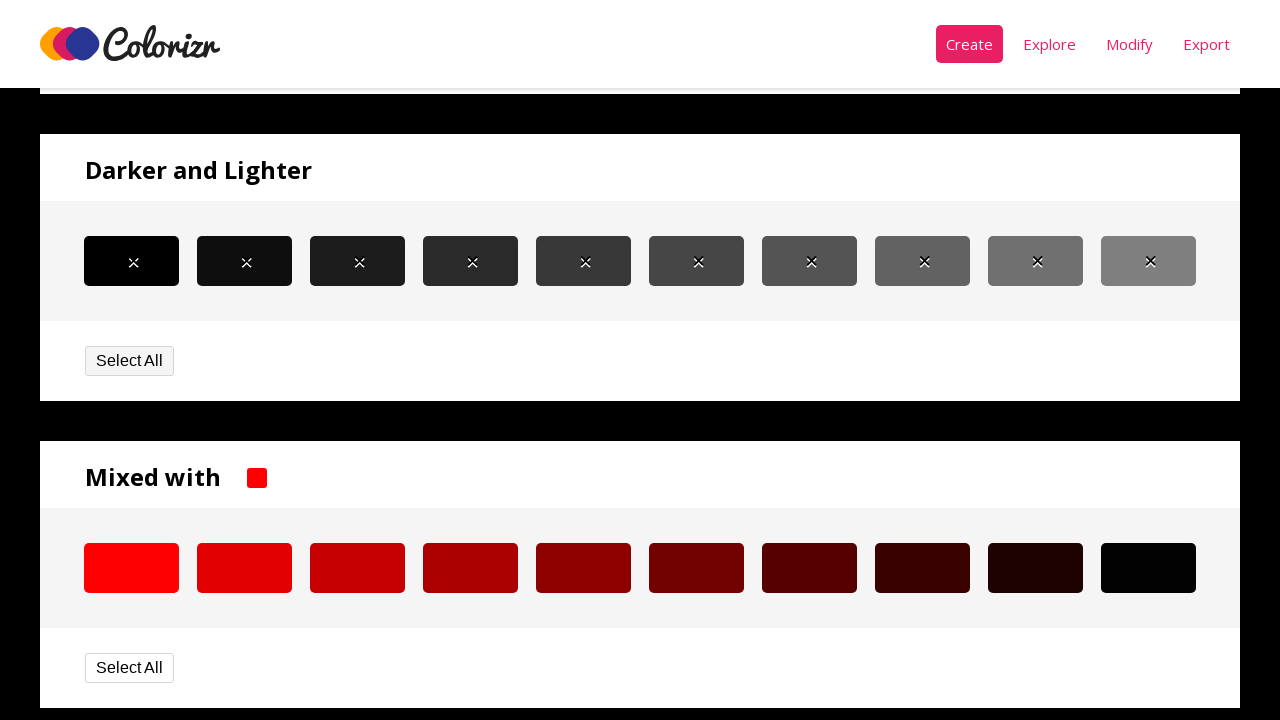

Got background color of selected item 7 in dark colors panel
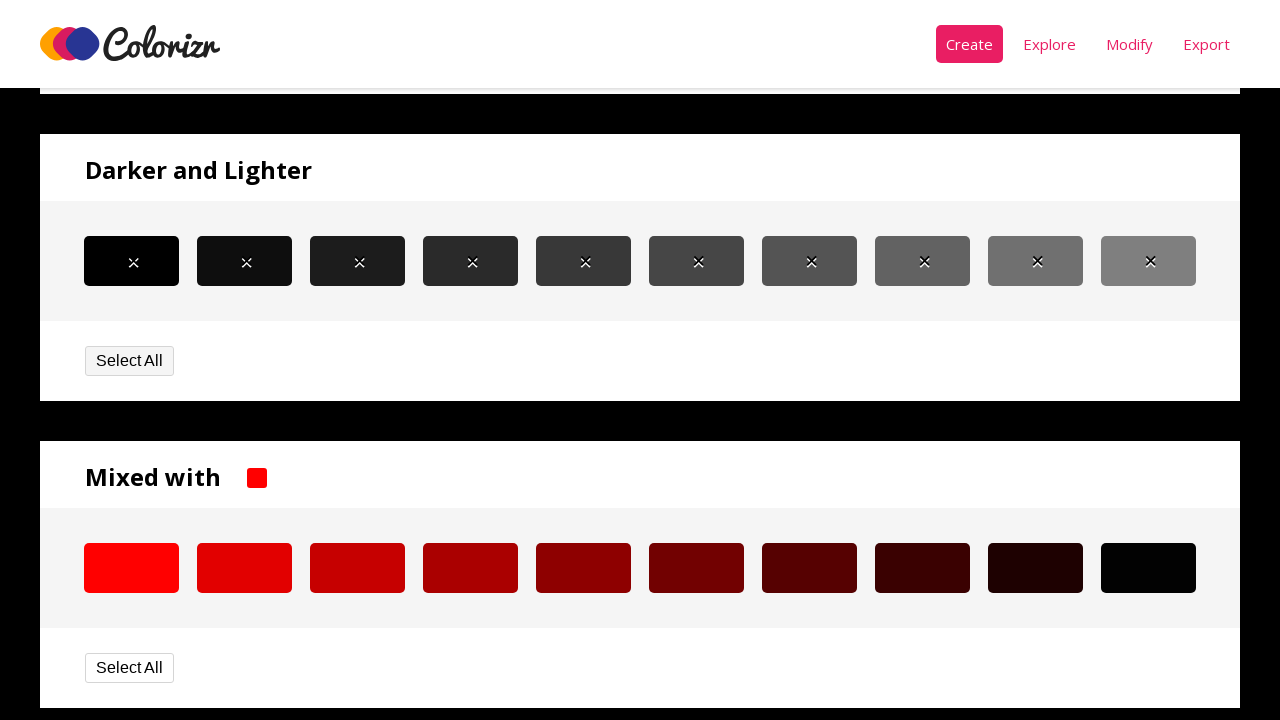

Got background color of dark color item 7
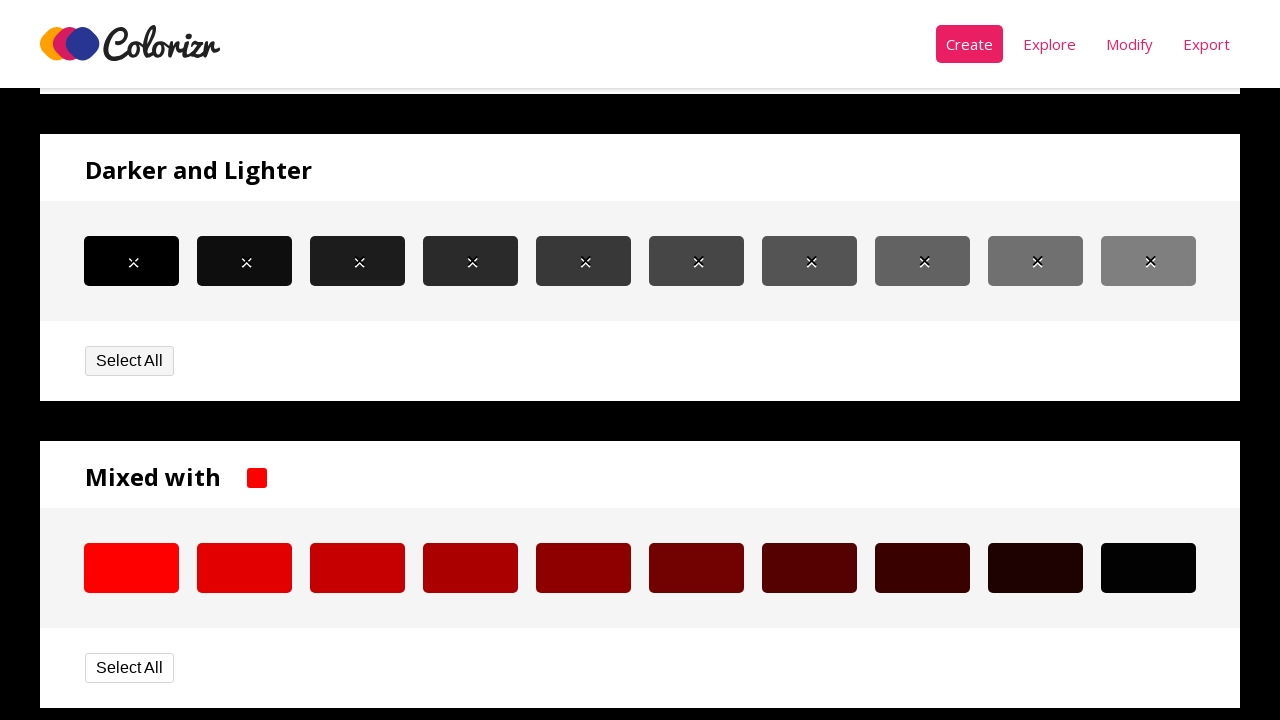

Verified that color item 7 matches the selected dark color
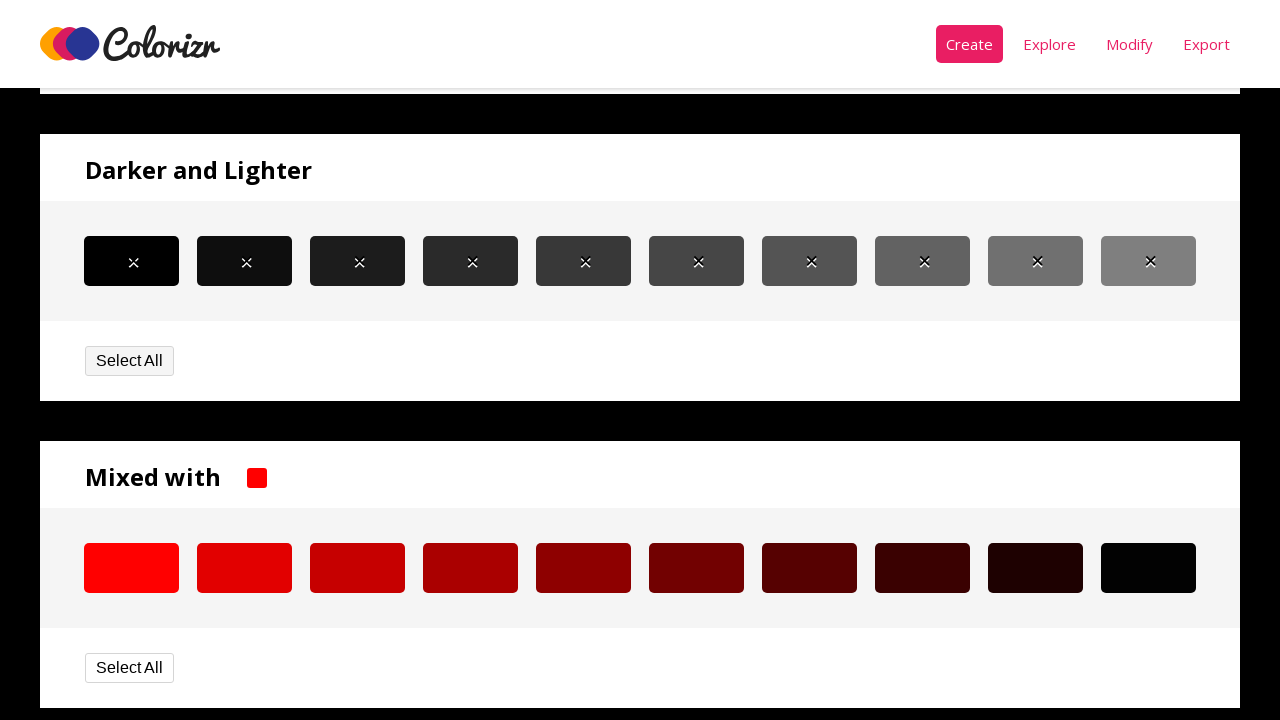

Got background color of selected item 8 in dark colors panel
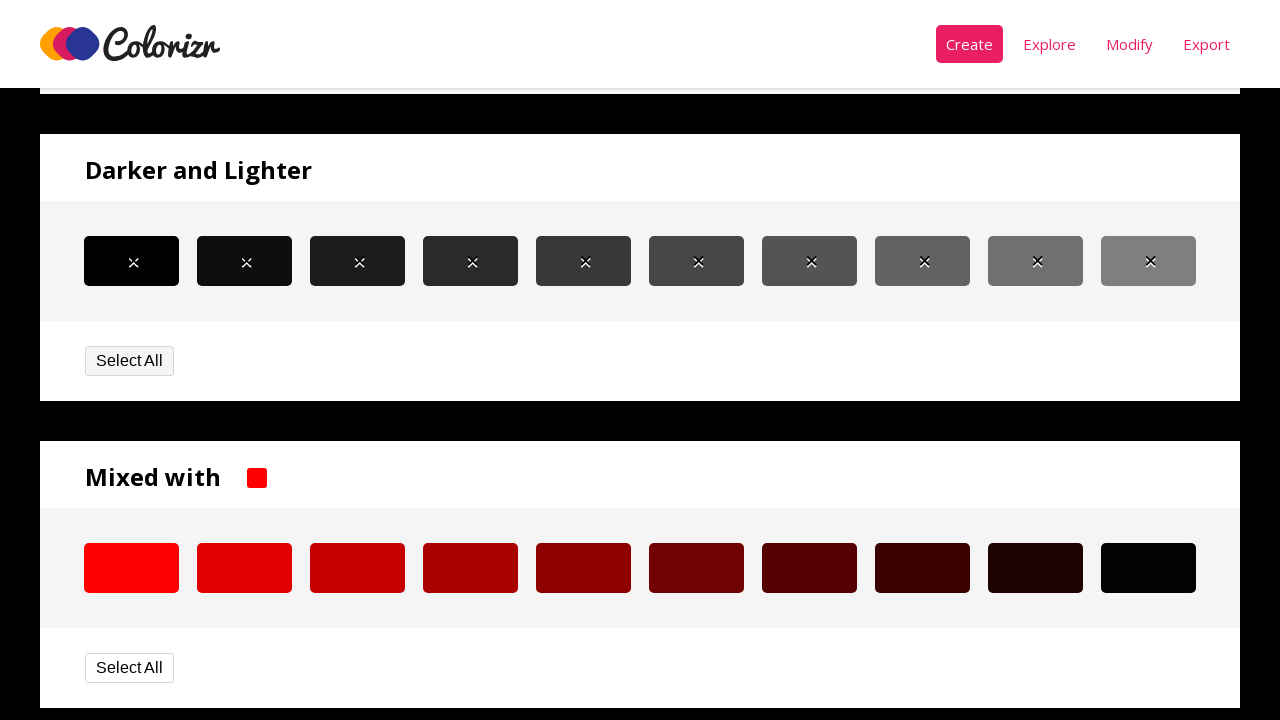

Got background color of dark color item 8
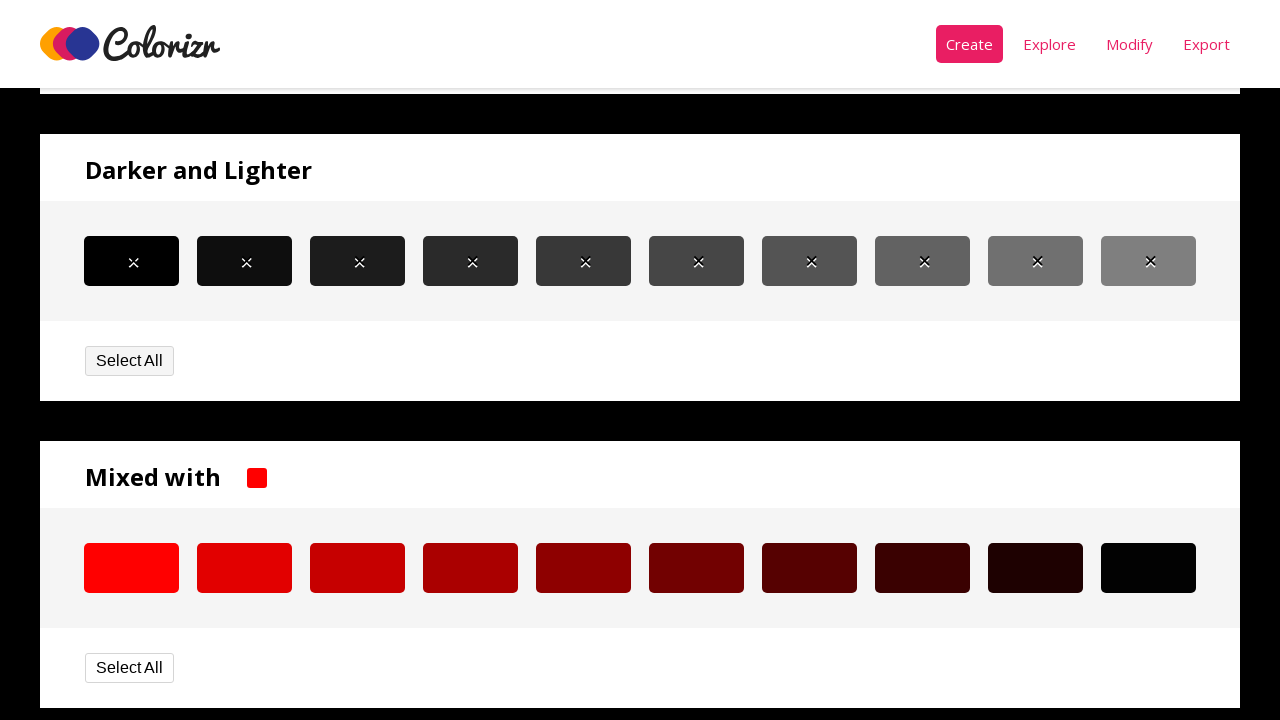

Verified that color item 8 matches the selected dark color
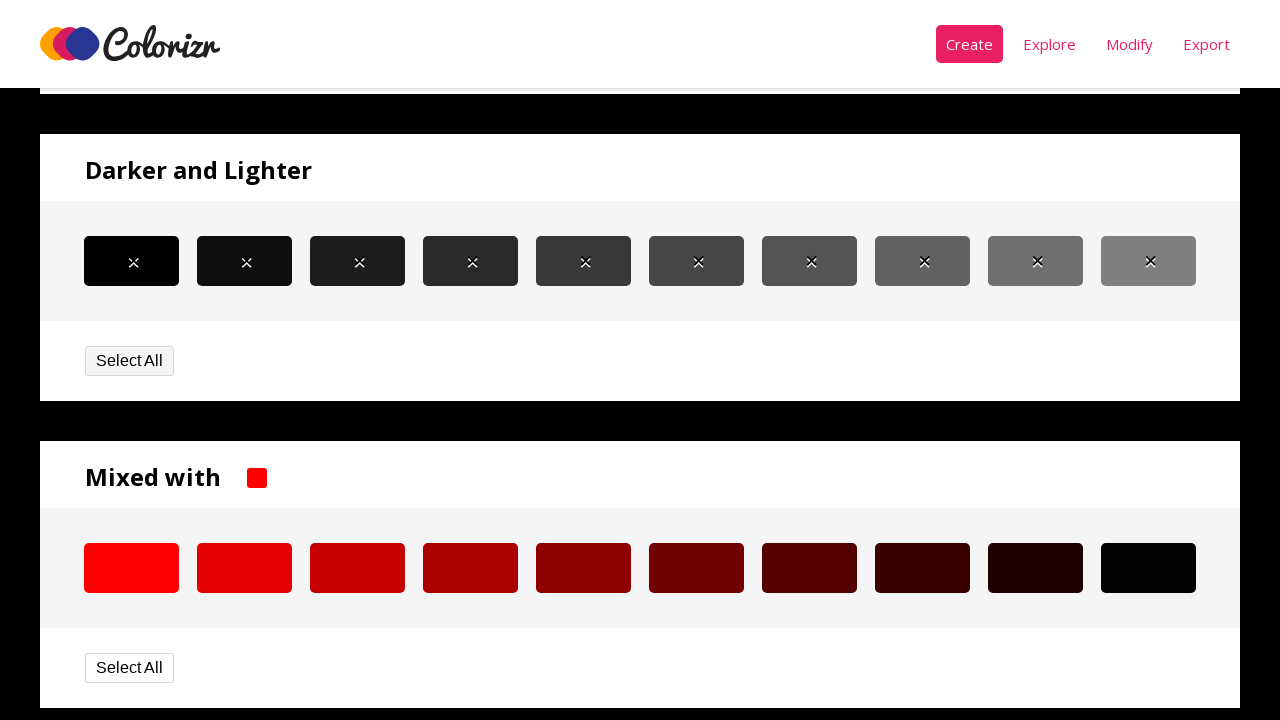

Got background color of selected item 9 in dark colors panel
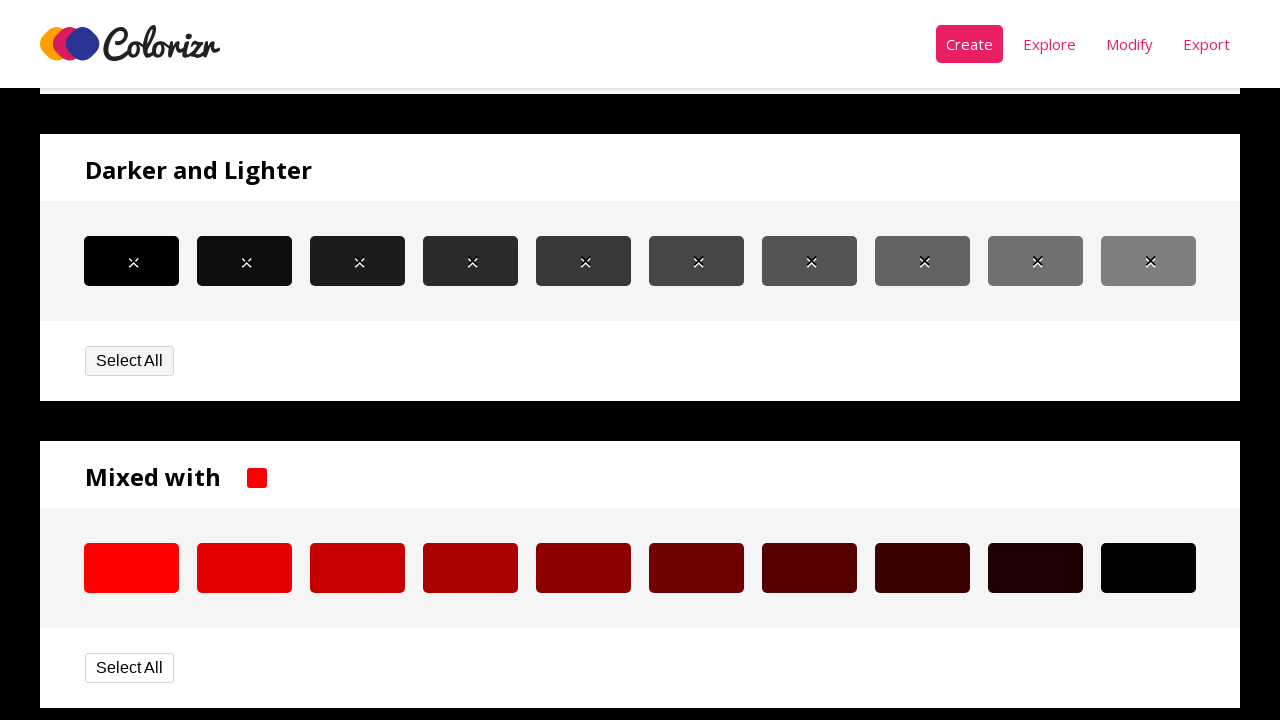

Got background color of dark color item 9
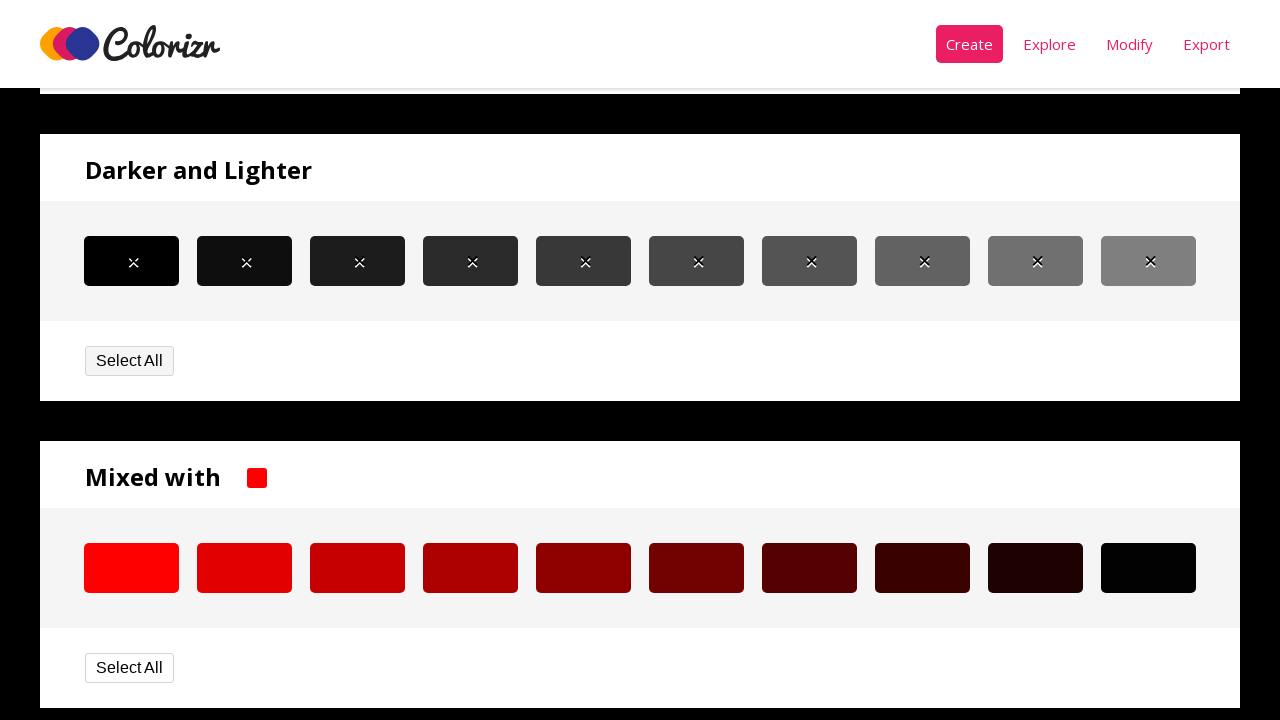

Verified that color item 9 matches the selected dark color
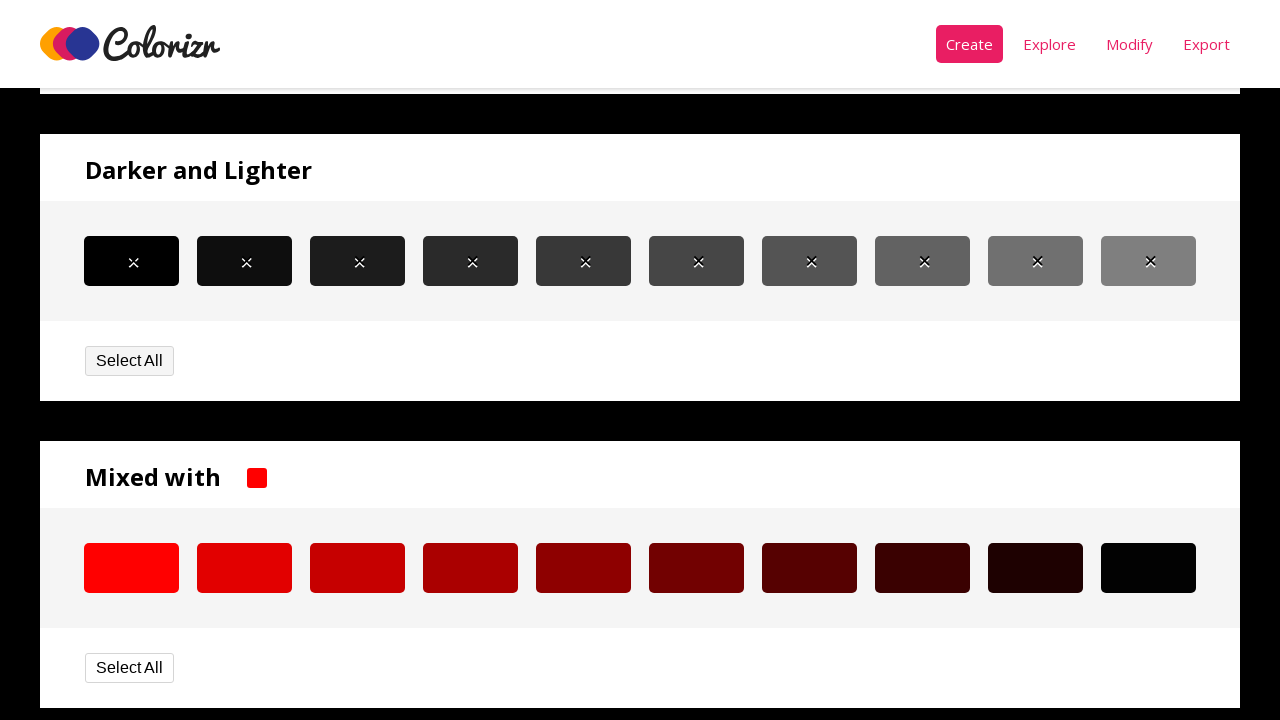

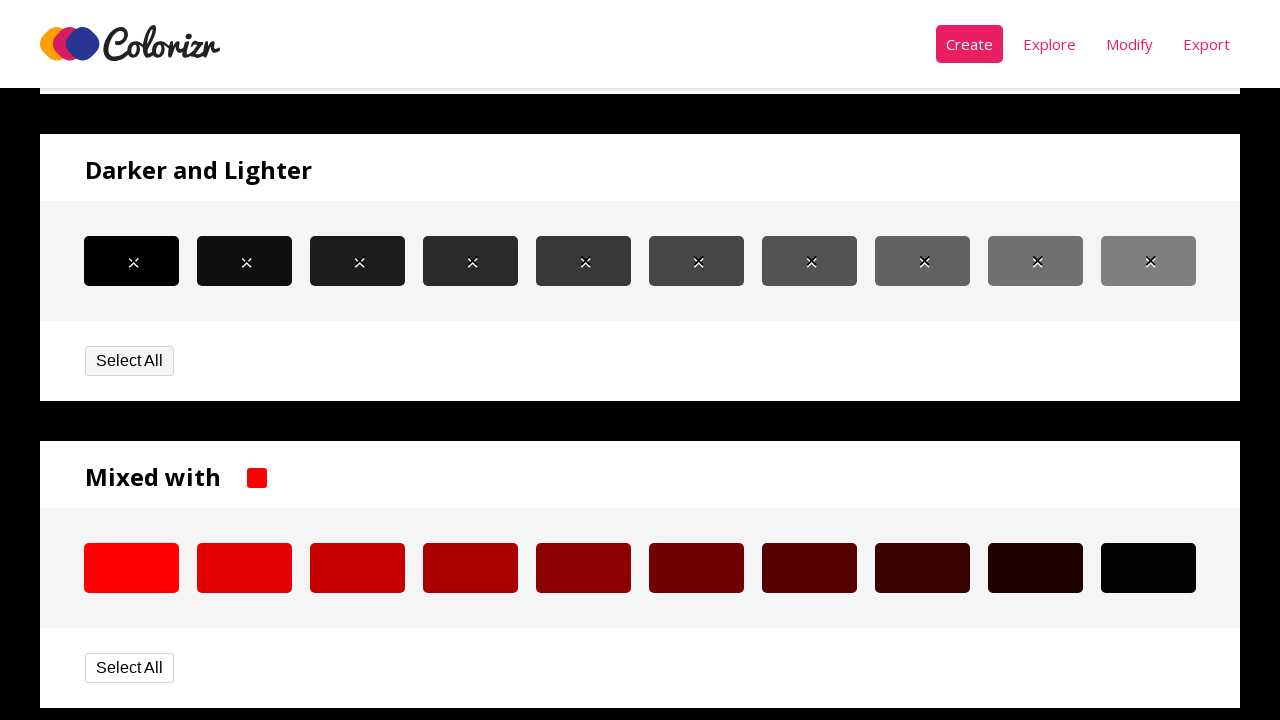